Tests AJAX functionality by clicking a button and waiting for dynamically loaded content to appear

Starting URL: https://v1.training-support.net/selenium/ajax

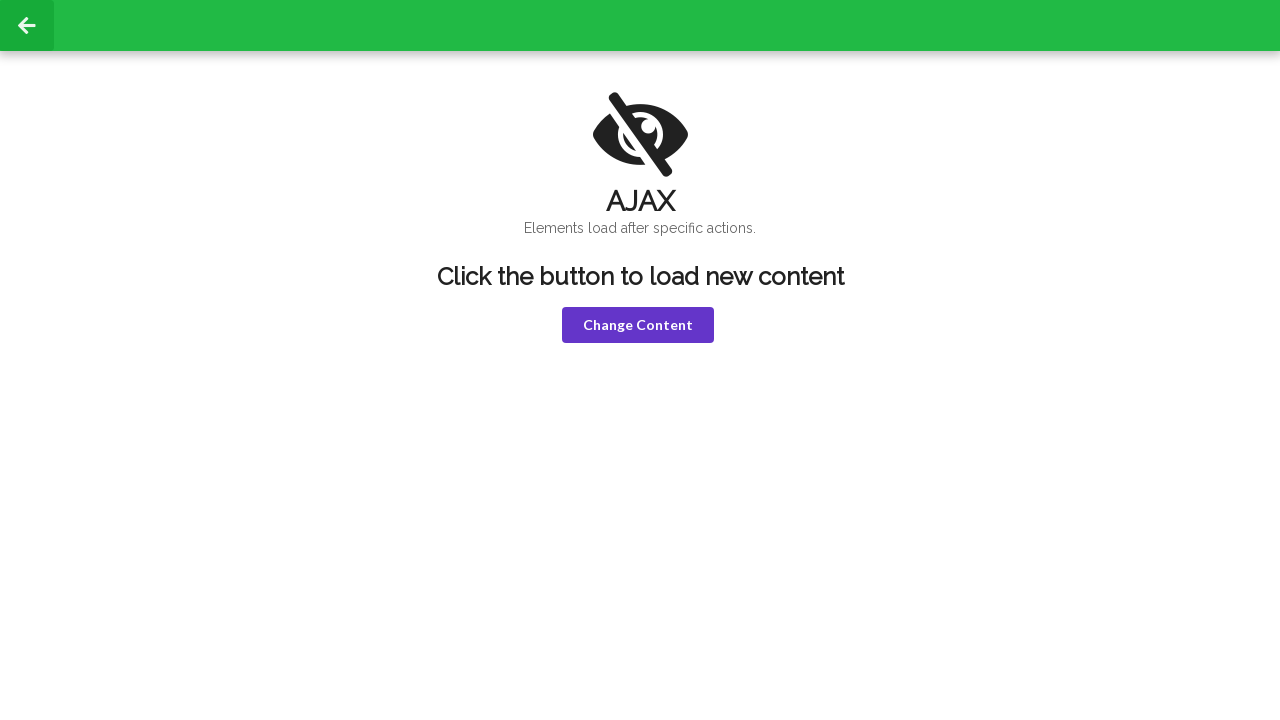

Clicked the violet button to trigger AJAX request at (638, 325) on .violet
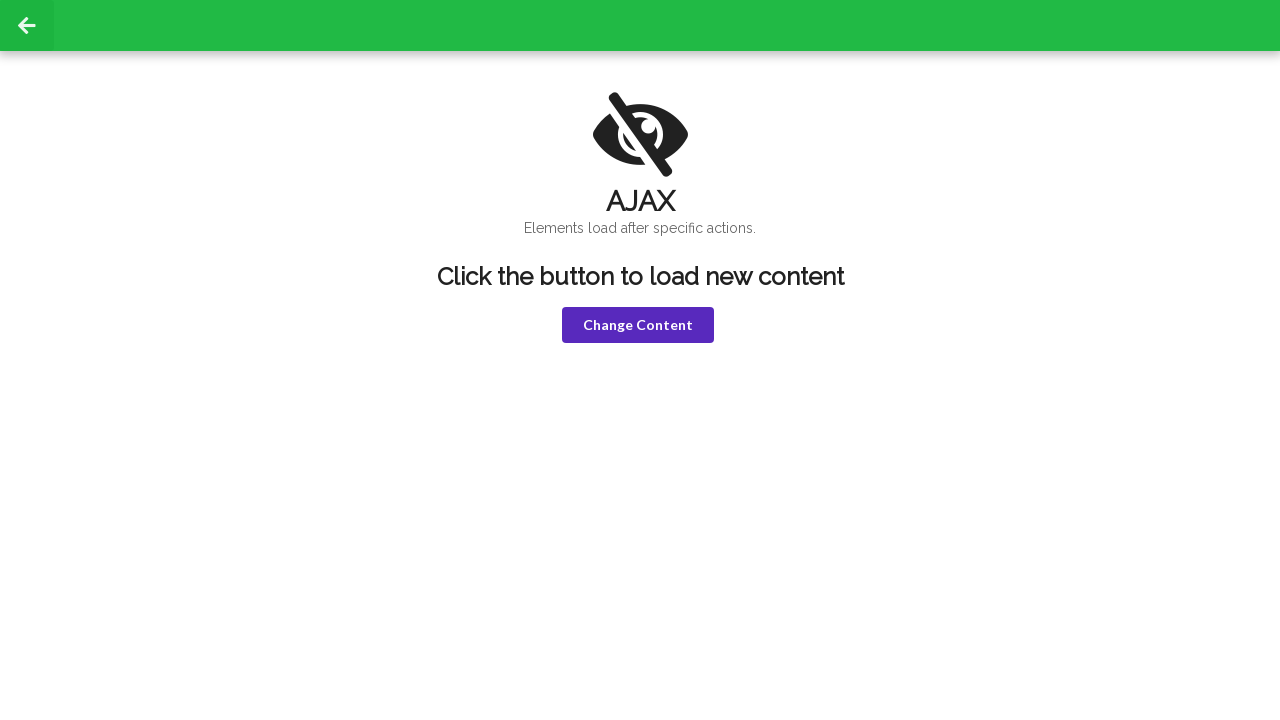

Waited for h1 element to become visible after AJAX load
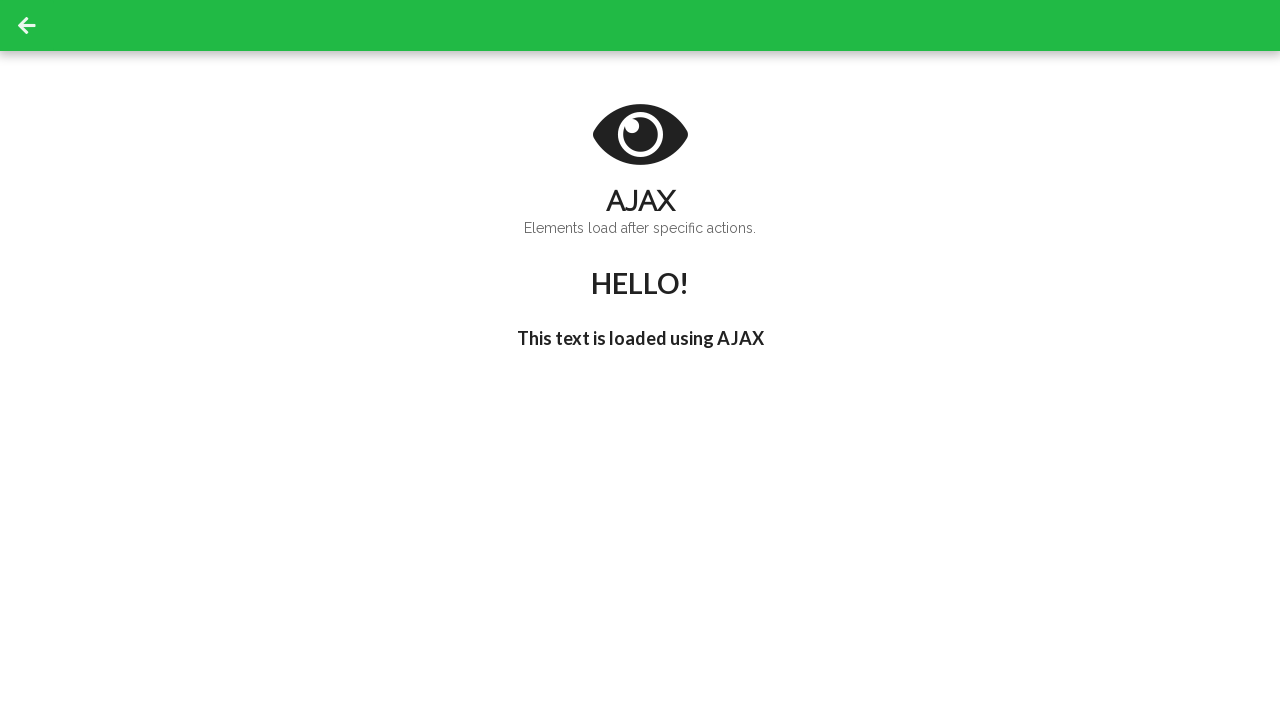

Waited for h3 element to contain 'I'm late' text
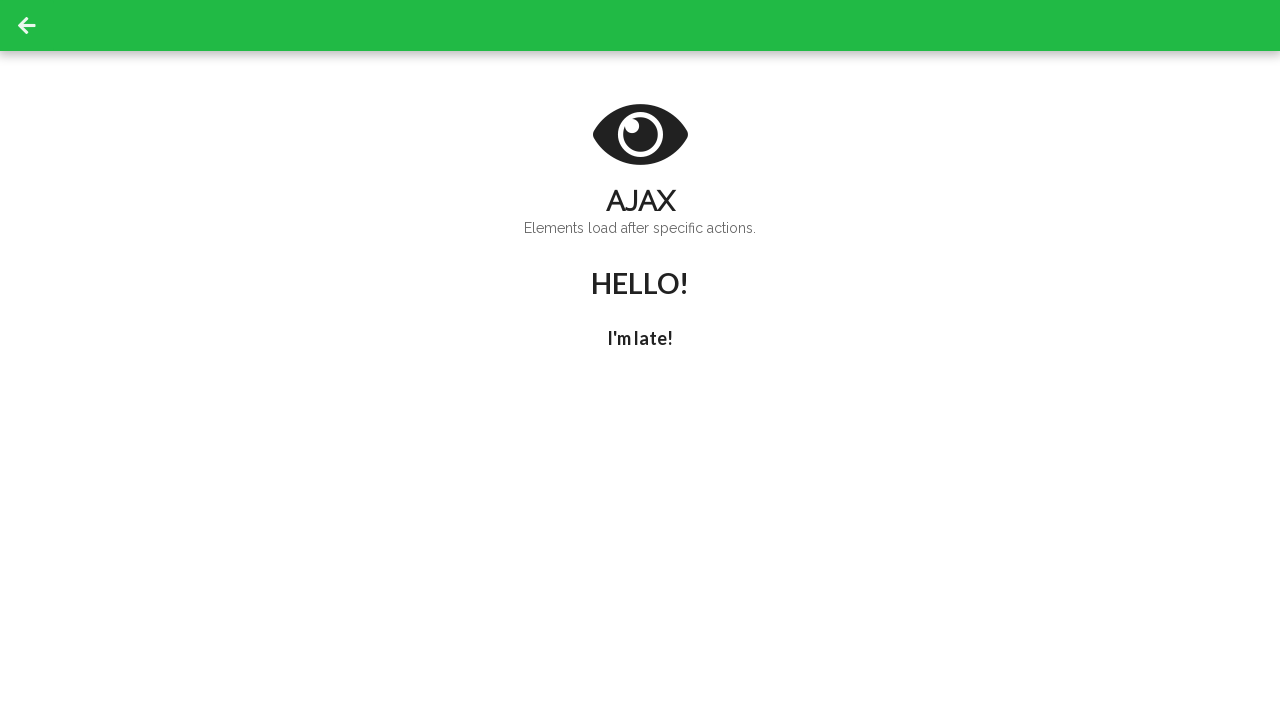

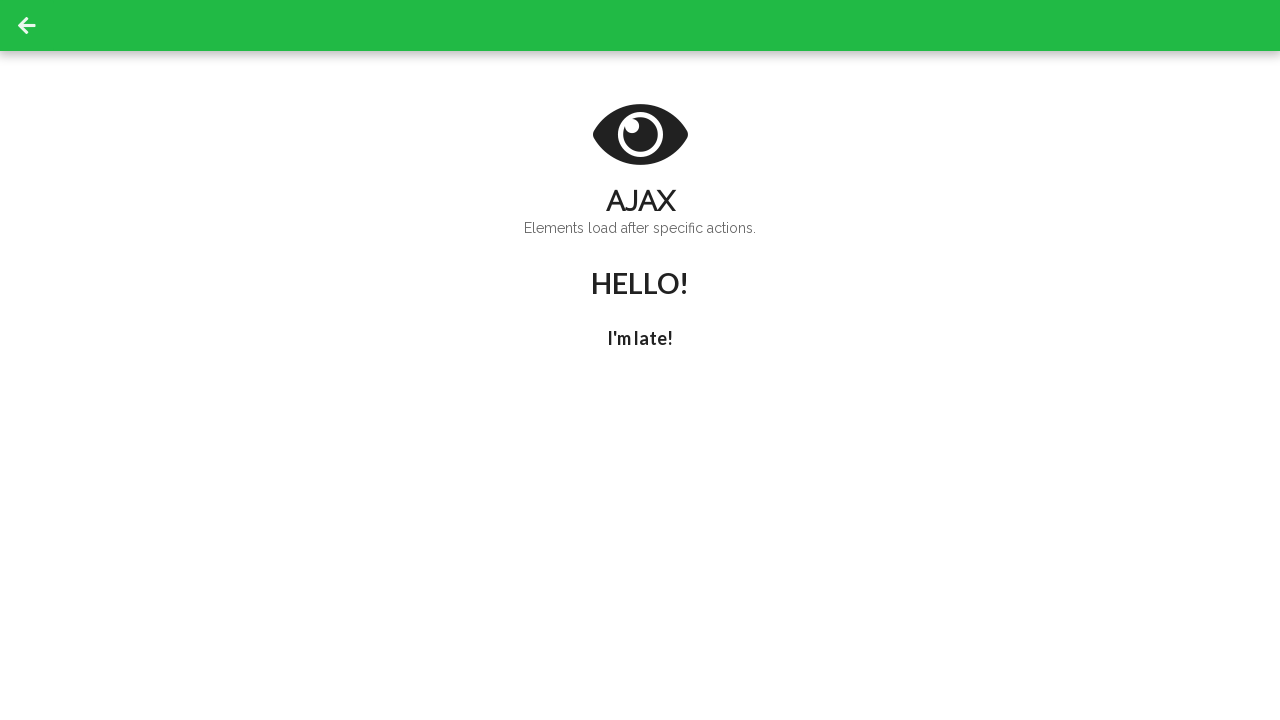